Tests JavaScript prompt dialog by clicking the prompt button, entering text, and accepting

Starting URL: http://the-internet.herokuapp.com/javascript_alerts

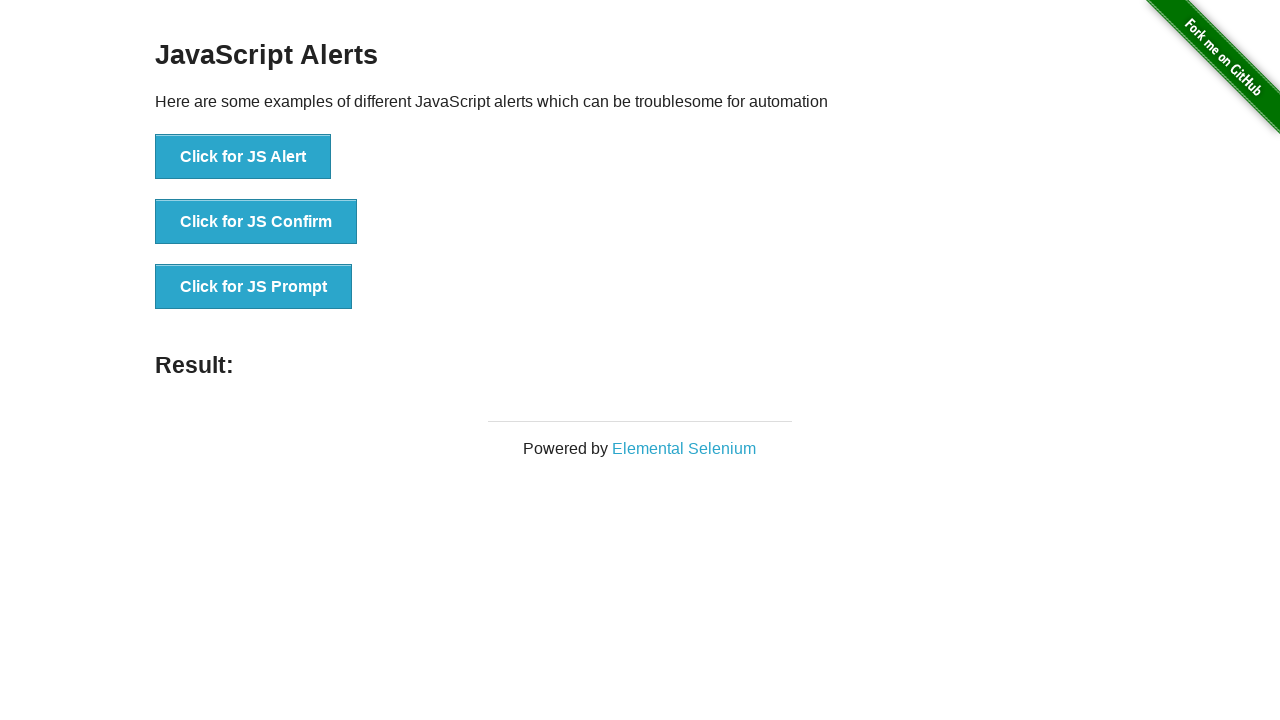

Set up dialog event handler to accept prompt with 'Welcome' text
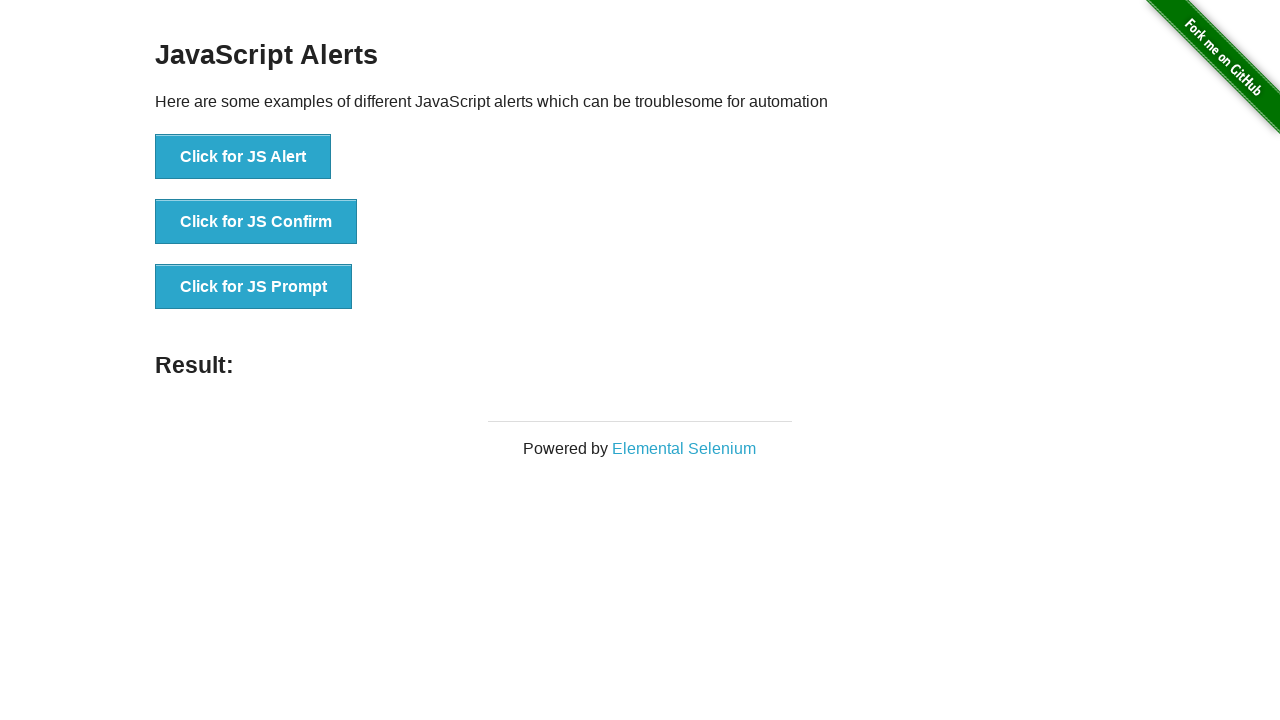

Clicked 'Click for JS Prompt' button to trigger JavaScript prompt dialog at (254, 287) on xpath=//button[text()='Click for JS Prompt']
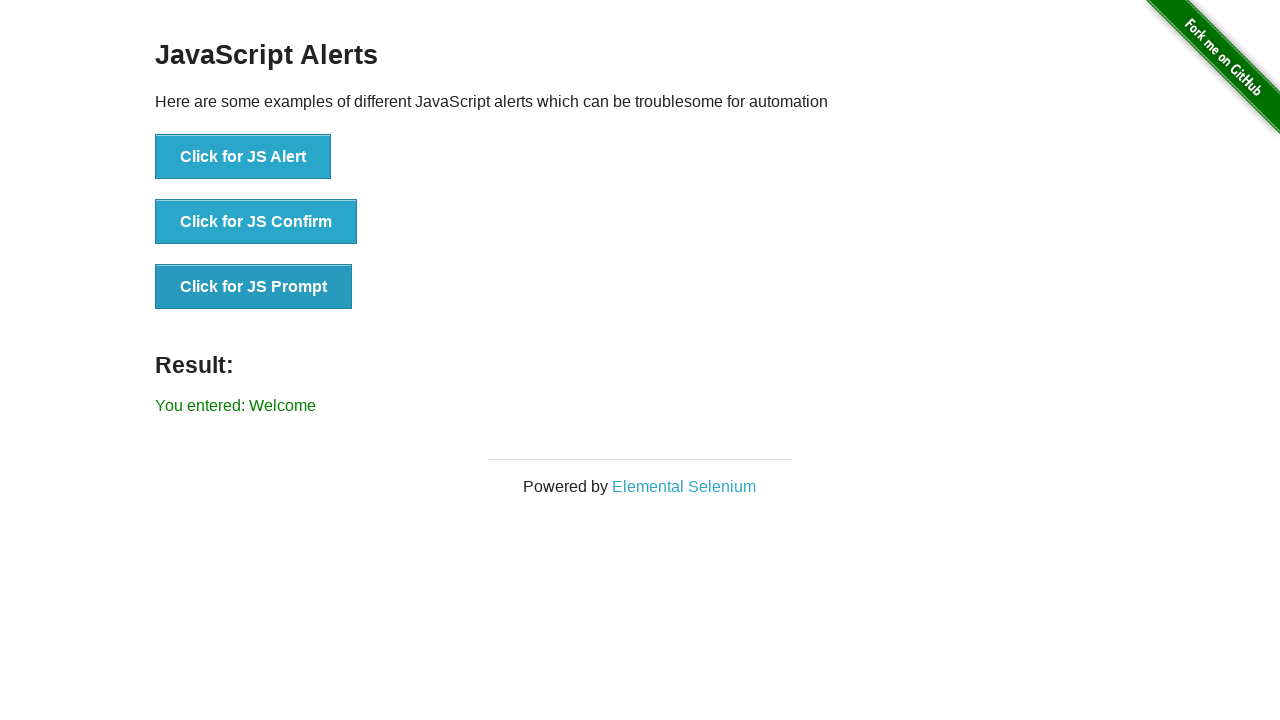

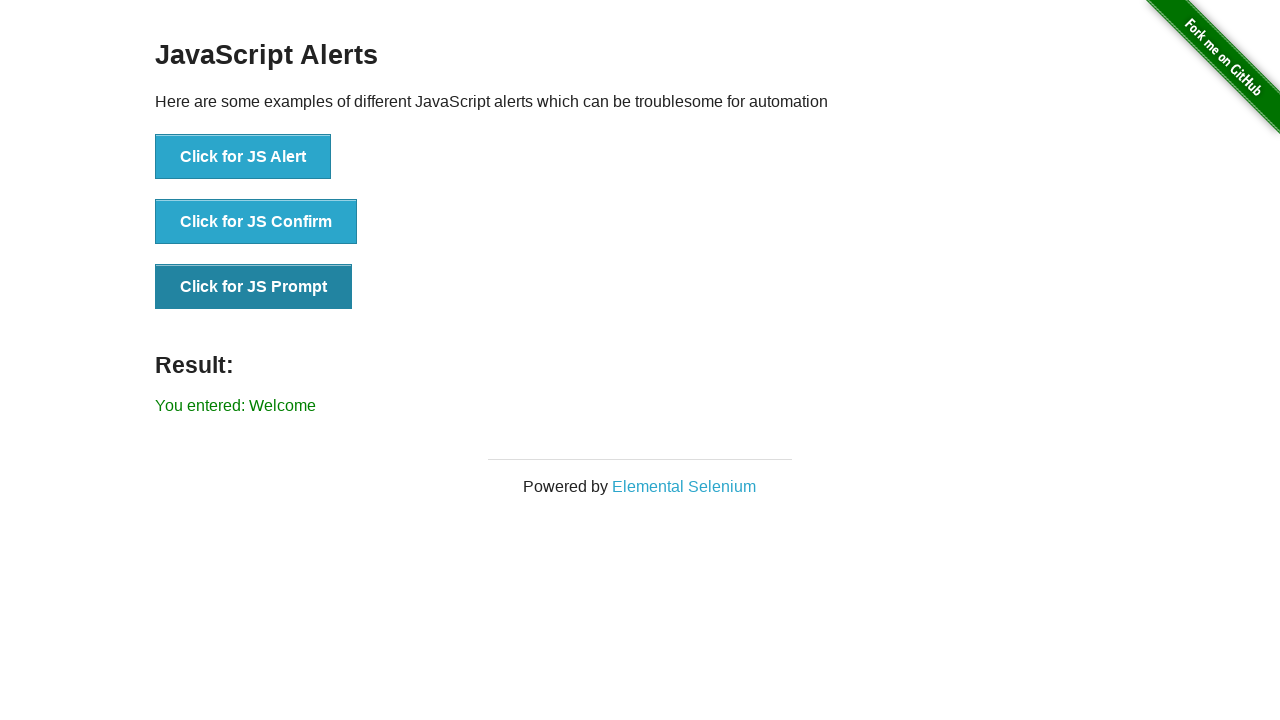